Verifies that the send button becomes enabled after user types text in the input field.

Starting URL: https://app-test.ideoz.ai/

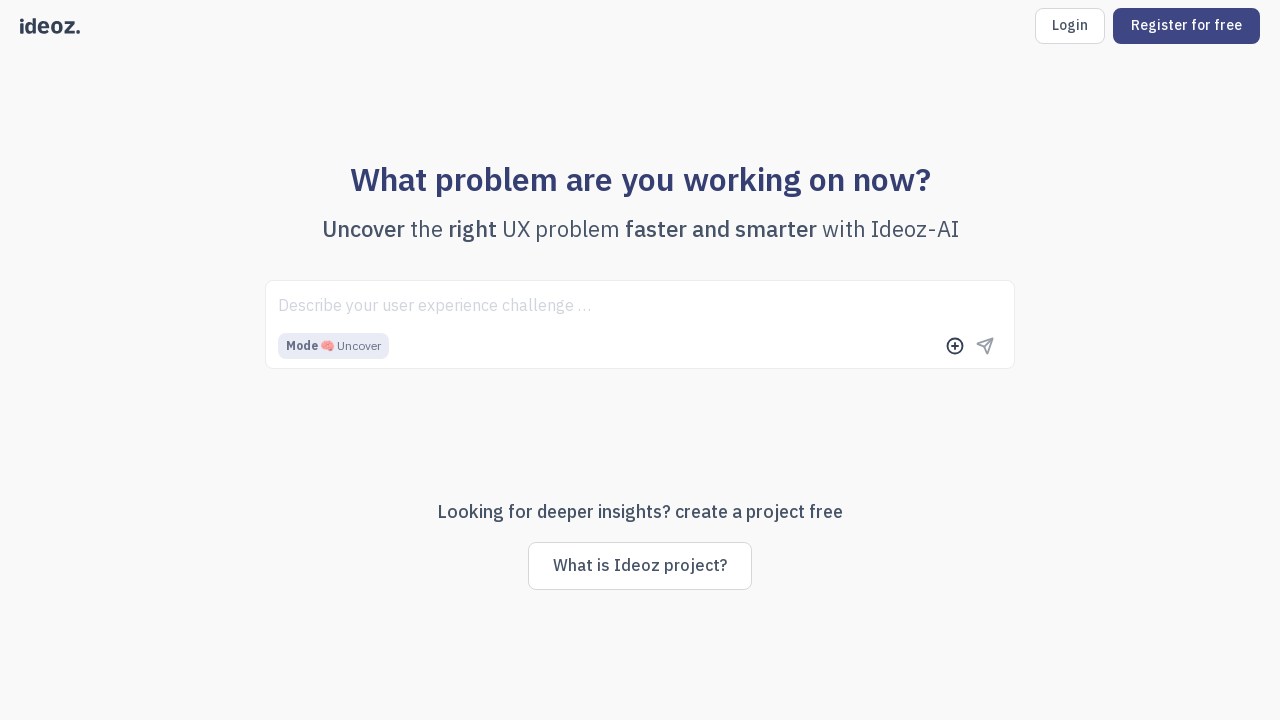

Navigated to https://app-test.ideoz.ai/
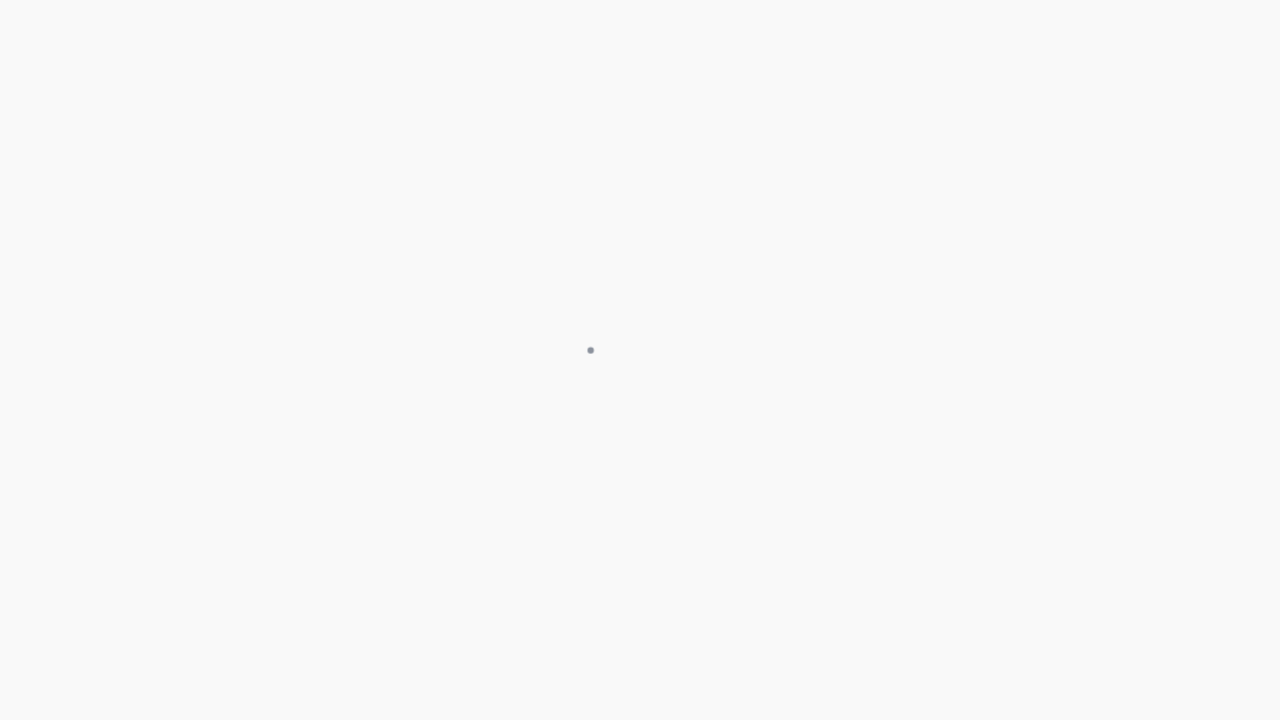

Located input field with name 'Describe your user experience'
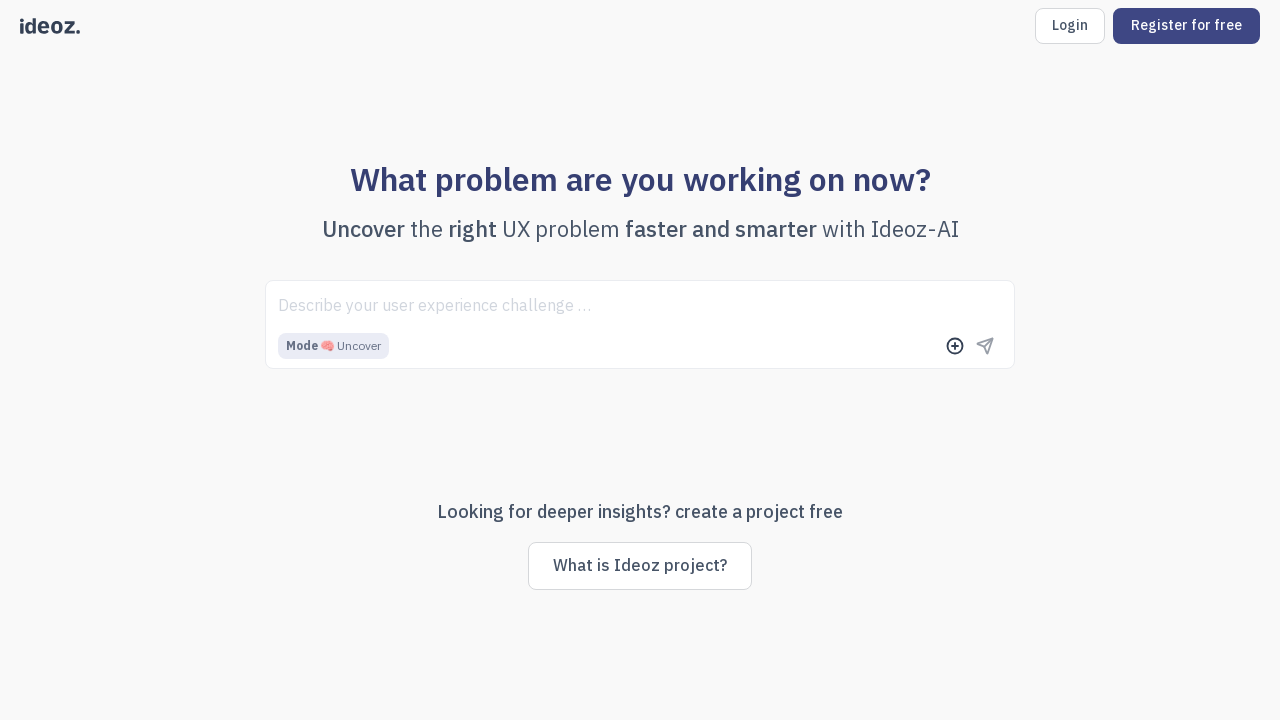

Clicked on the input field at (640, 306) on internal:role=textbox[name="Describe your user experience"i]
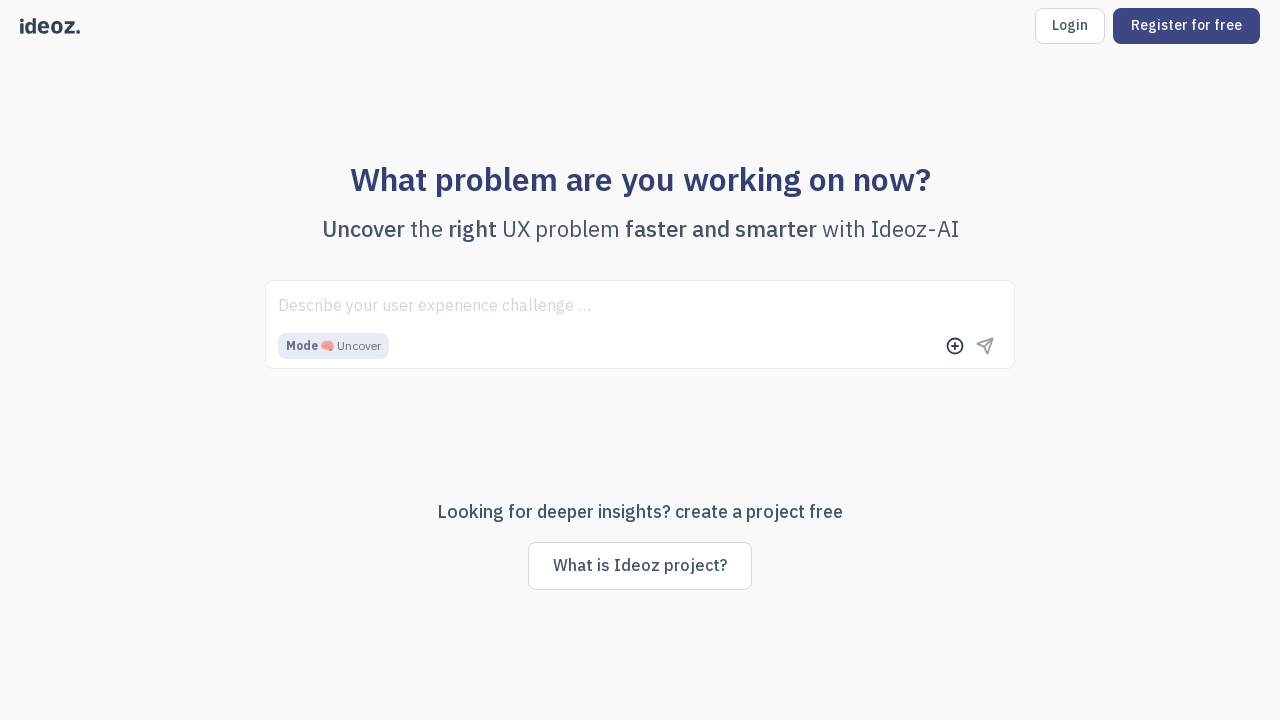

Filled input field with 'This is a test input' on internal:role=textbox[name="Describe your user experience"i]
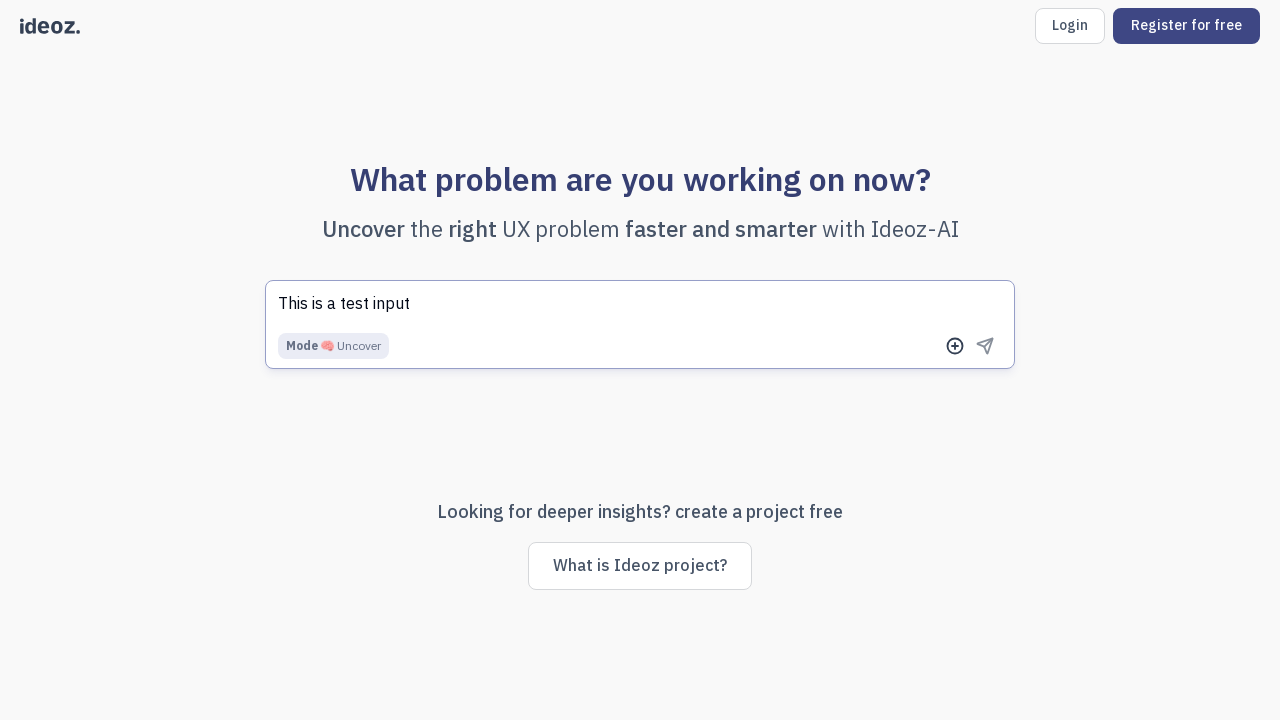

Located send button using selector '.flex.gap-1 button'
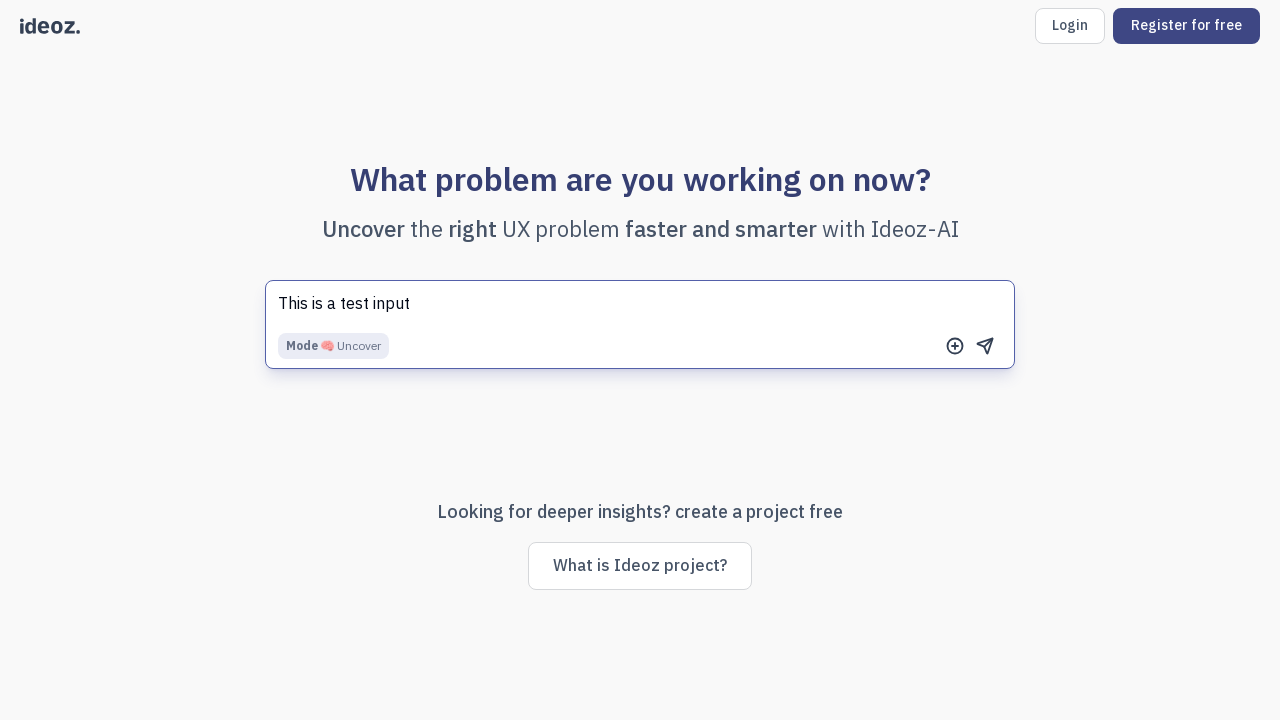

Send button is visible
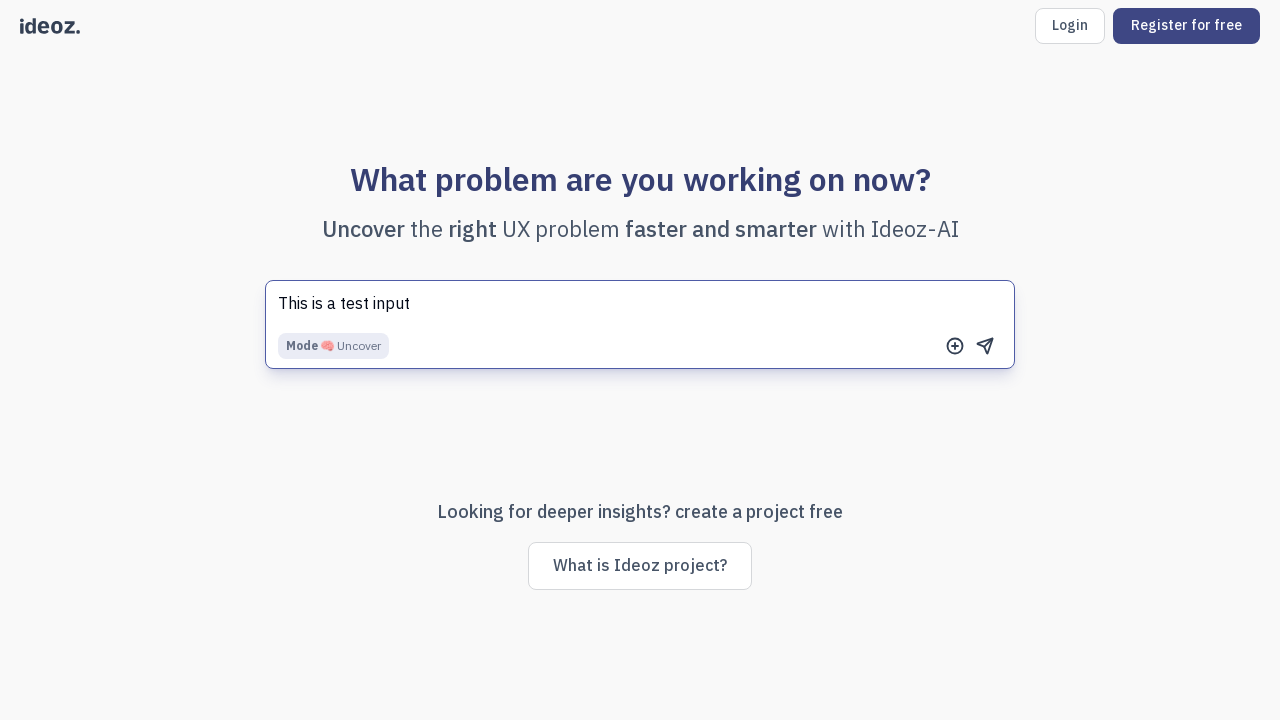

Verified that send button is enabled after text entry
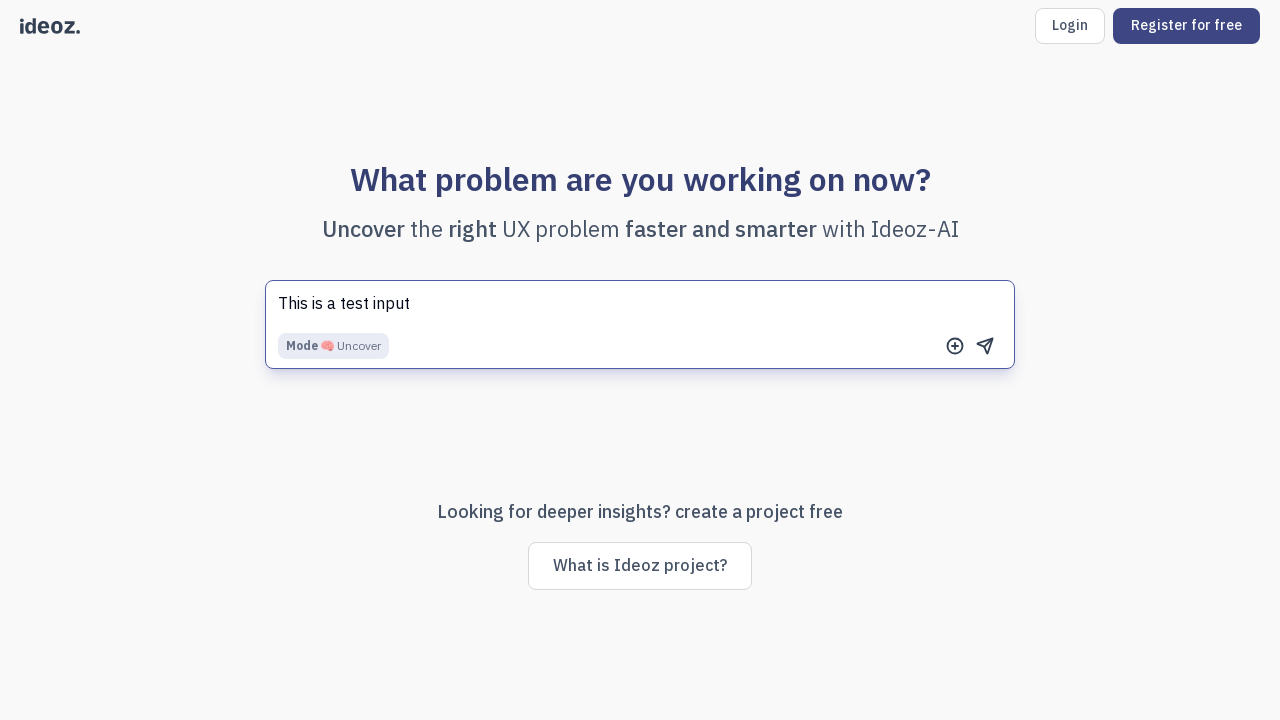

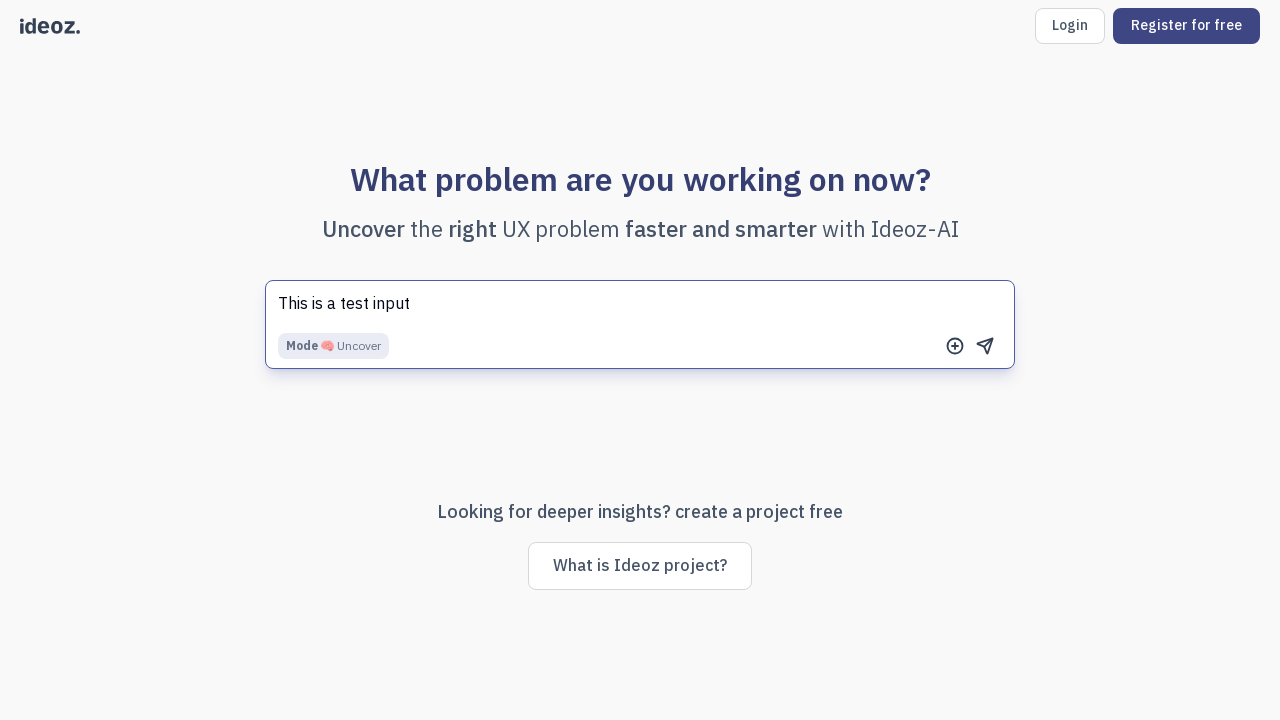